Verifies that the logo element with ID 'logo' exists on the InfoEscola homepage

Starting URL: https://www.infoescola.com/

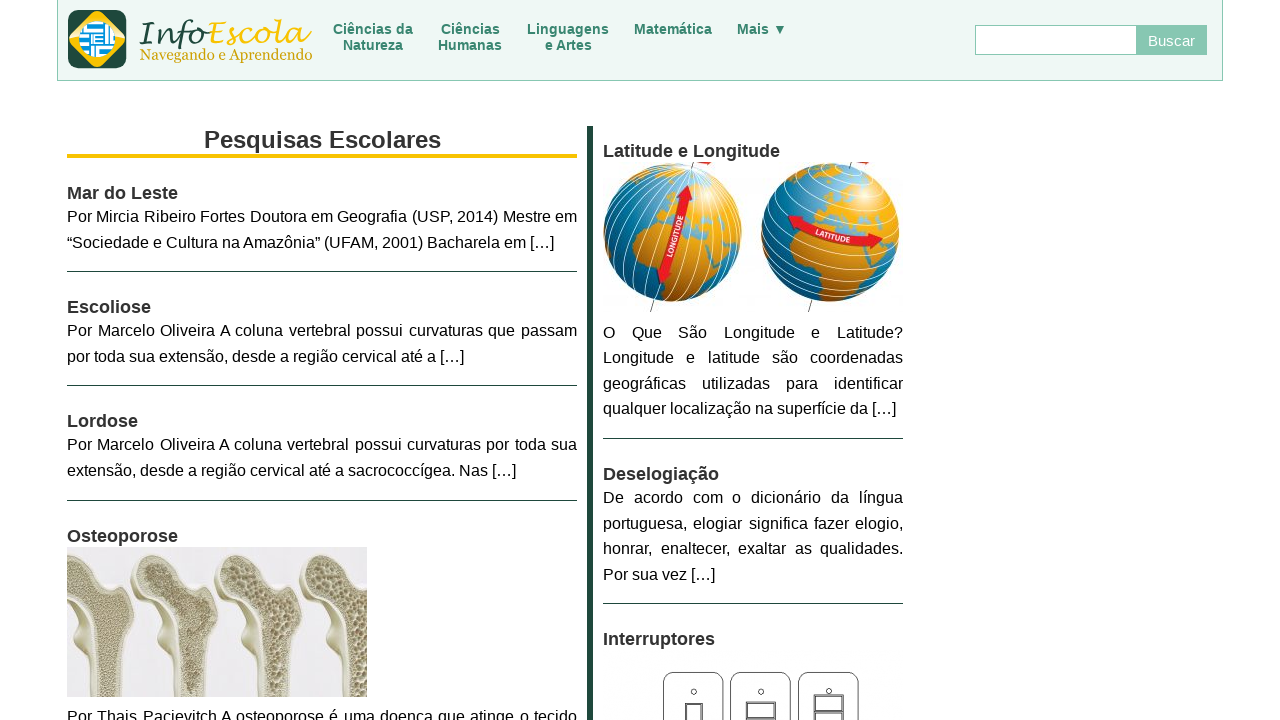

Navigated to InfoEscola homepage
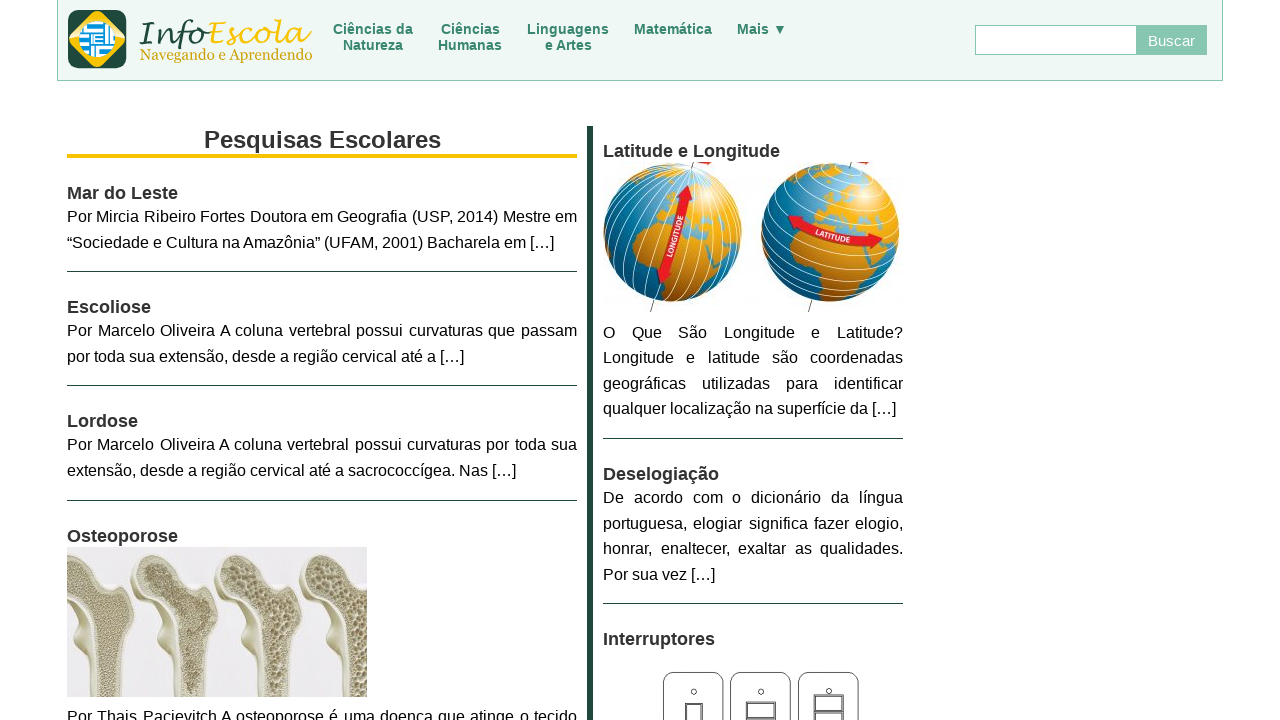

Located logo element with ID 'logo'
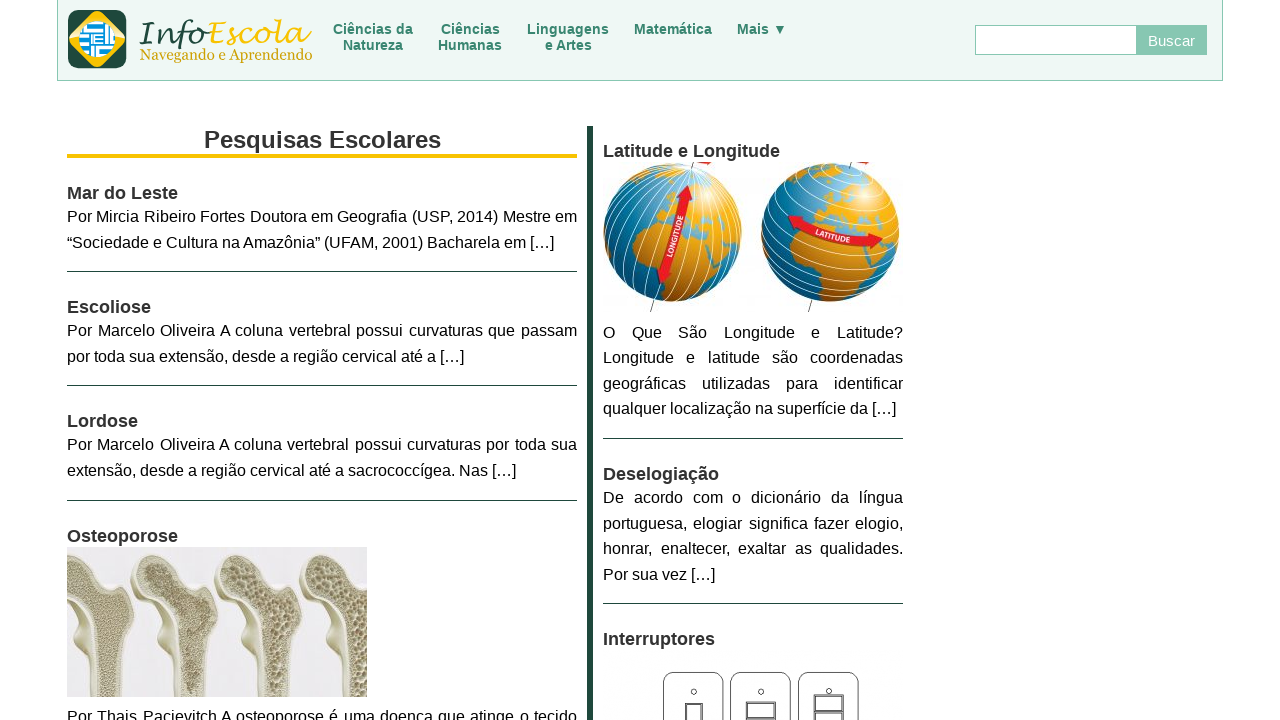

Verified that logo element exists on the page
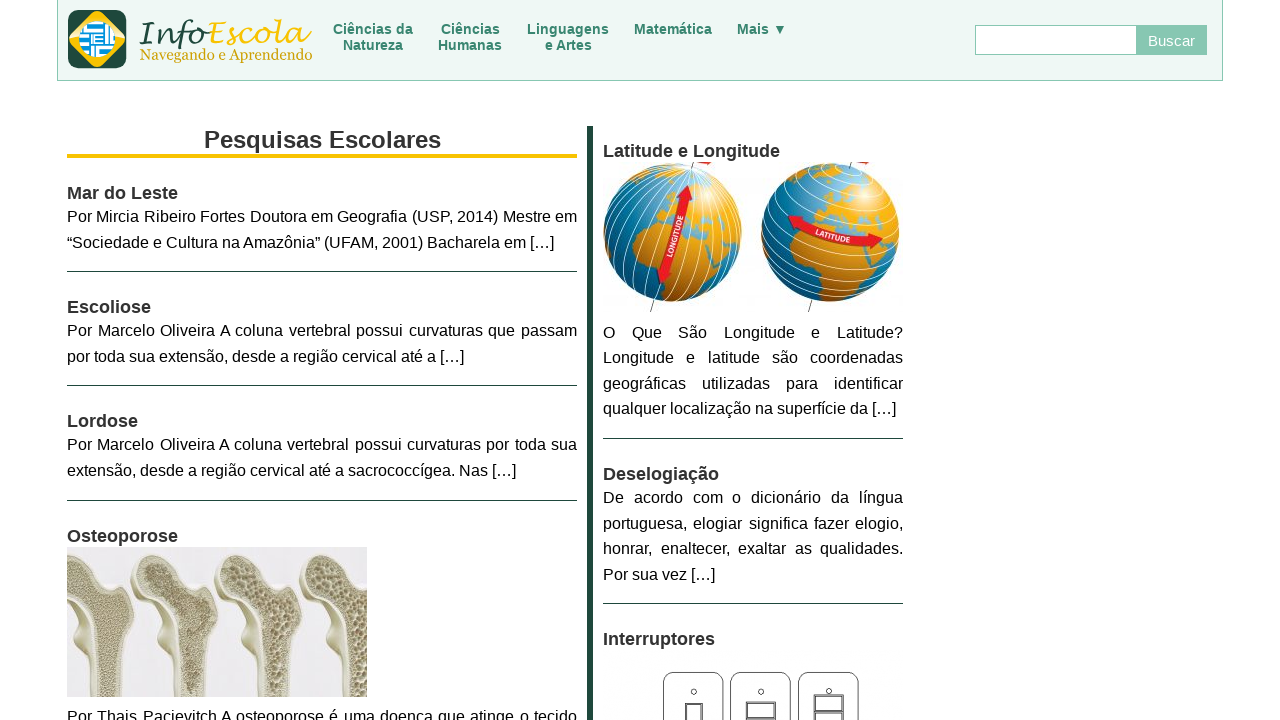

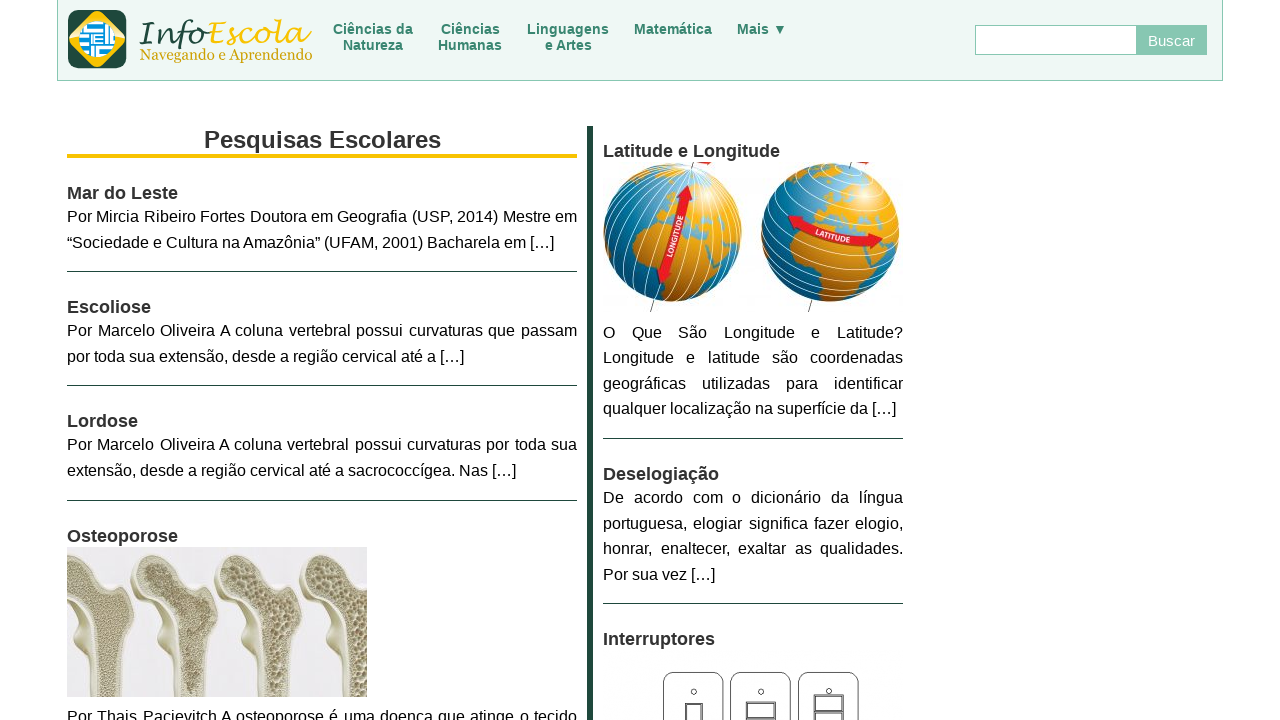